Navigates to an automation demo site, clicks on the demo table link, waits for the table to load, and then clicks on the employee manager section to display employee data.

Starting URL: http://automationbykrishna.com/

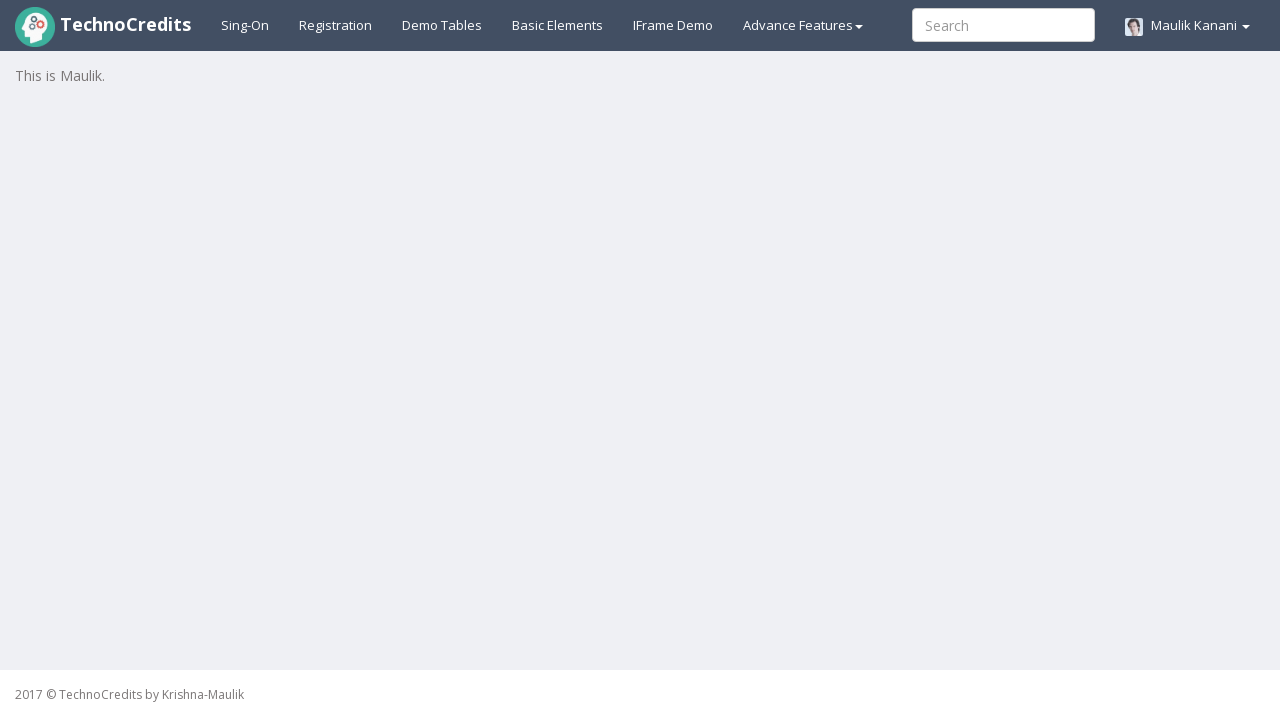

Clicked on the demo table link at (442, 25) on a#demotable
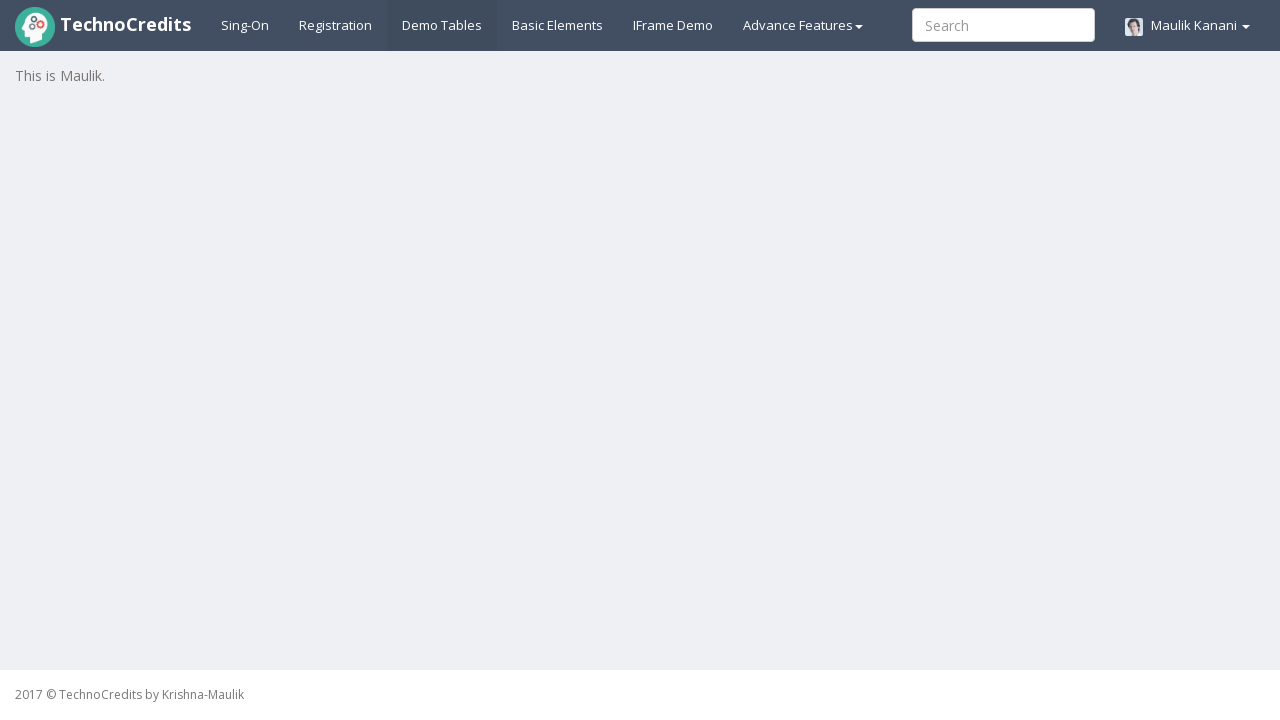

Table loaded and became visible
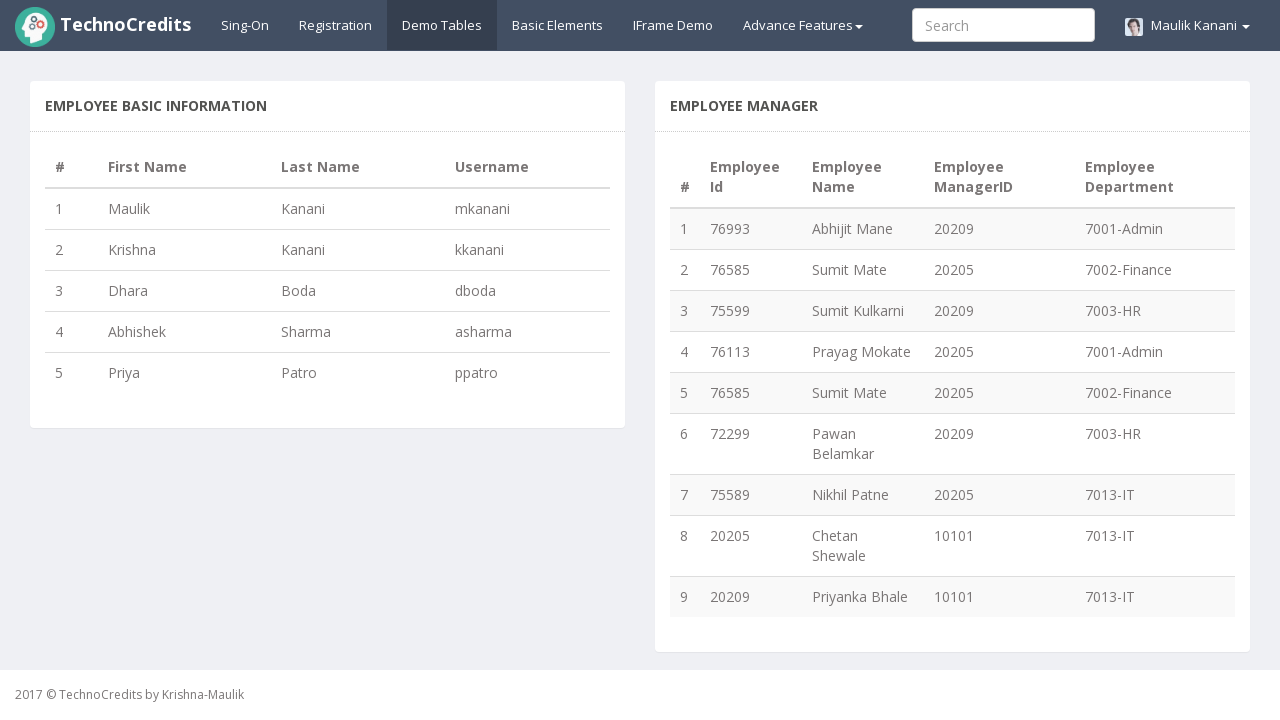

Clicked on the employee manager section at (952, 376) on div#empmanager
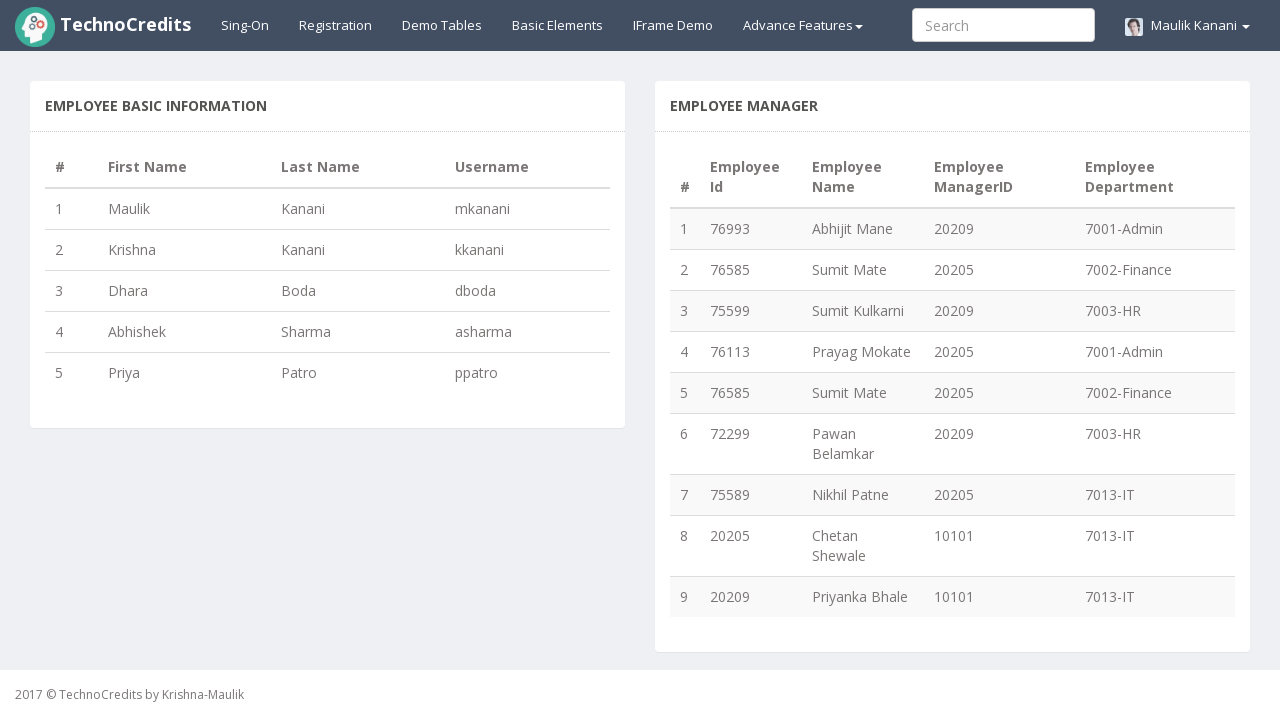

Employee data table loaded
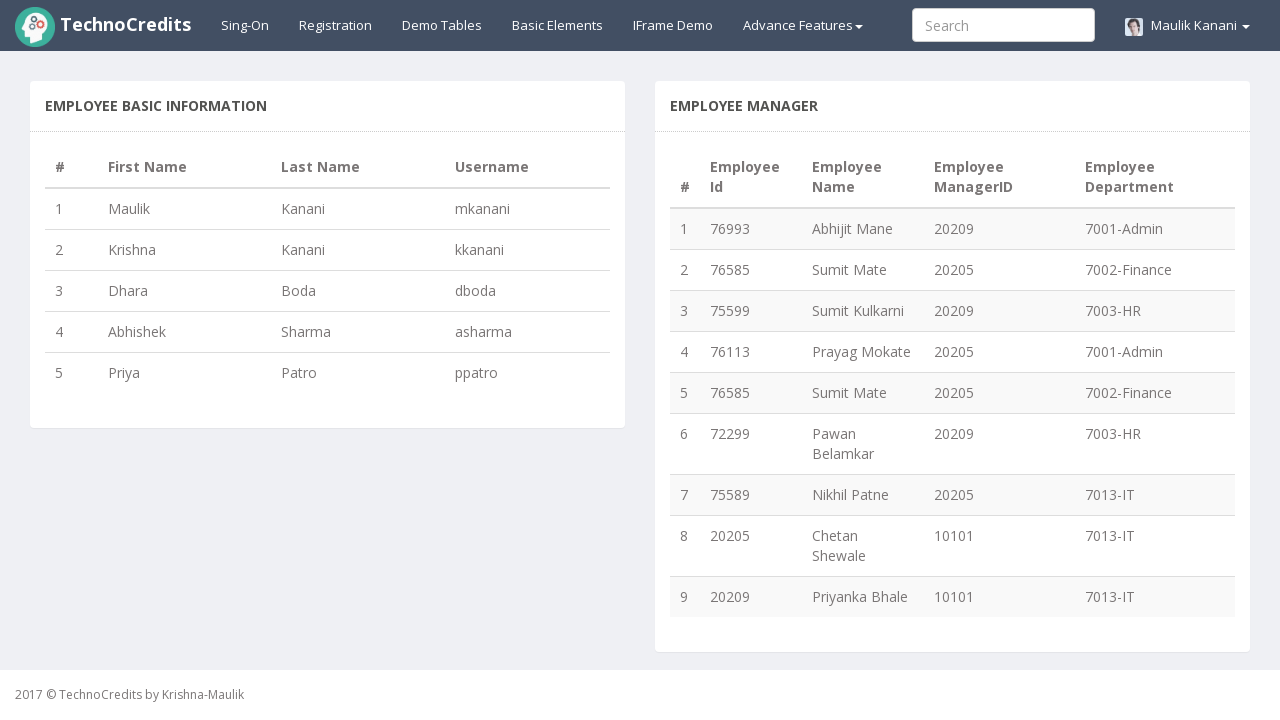

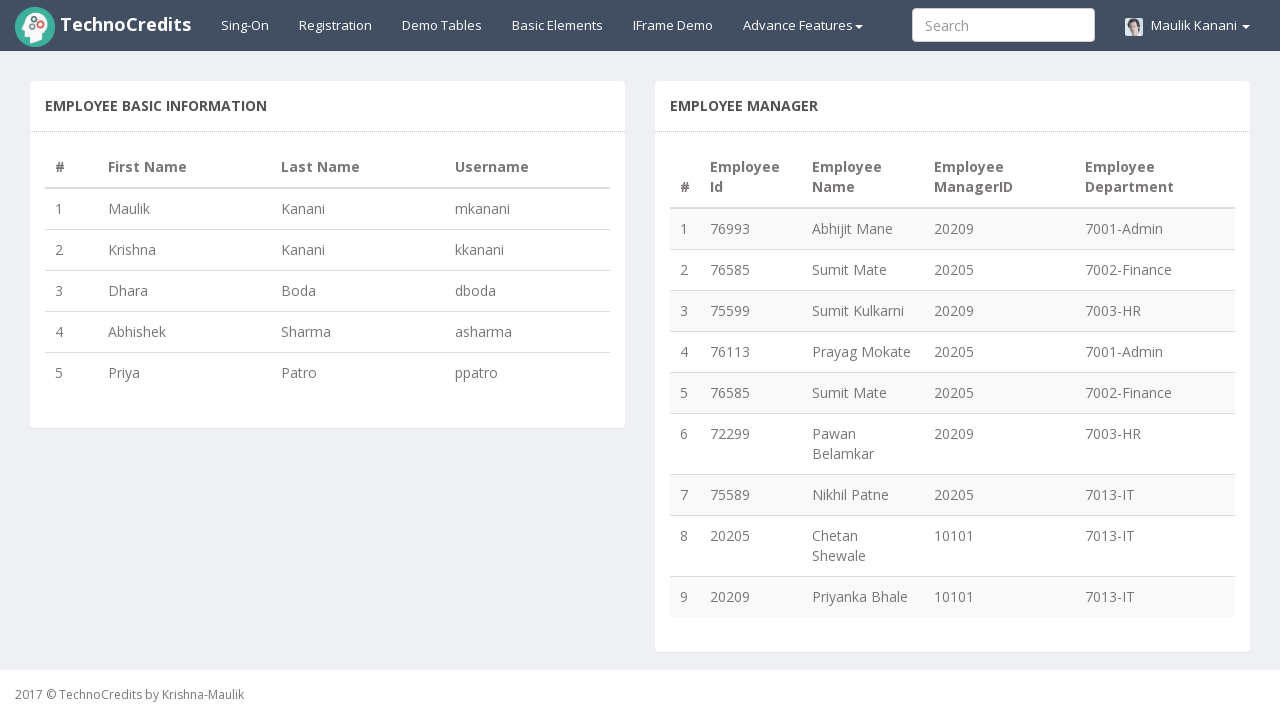